Tests clicking a primary button on the UI Testing Playground class attribute page by finding the button with class 'btn-primary' and pressing Enter on it.

Starting URL: http://uitestingplayground.com/classattr

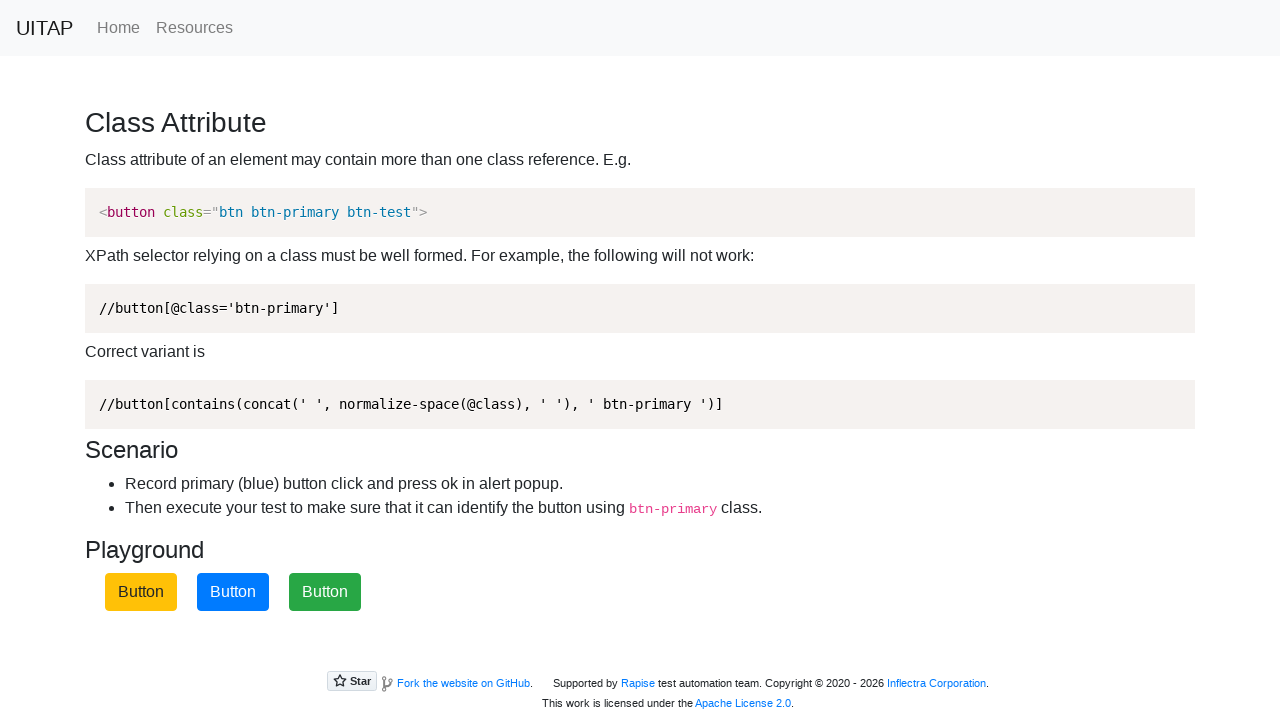

Clicked primary button with class 'btn-primary' at (233, 592) on .btn-primary
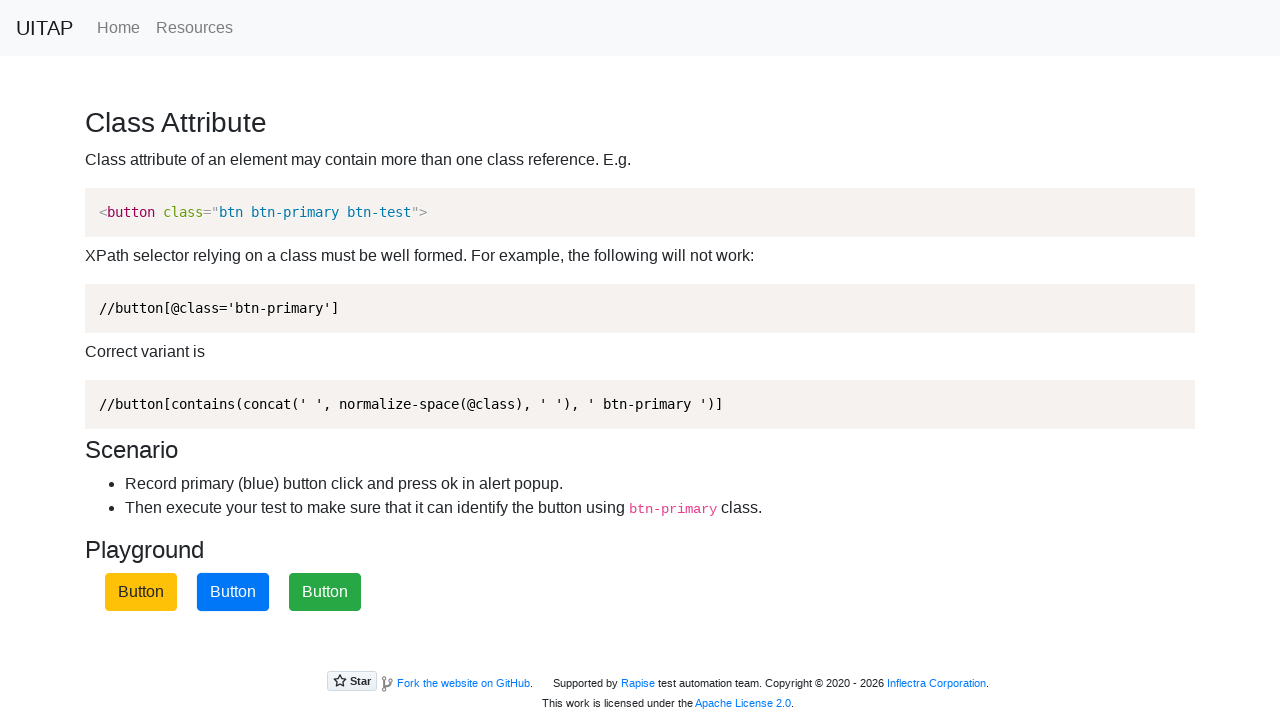

Set up dialog handler to accept alerts
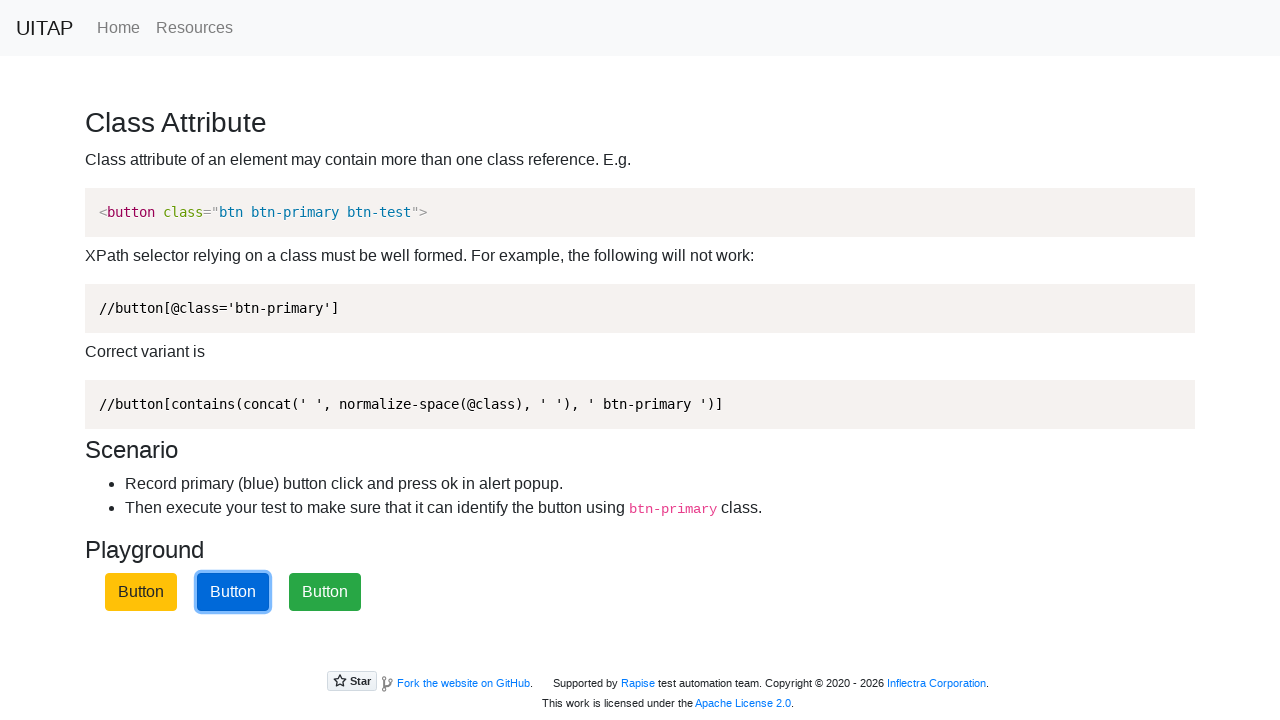

Clicked primary button again to verify it works multiple times at (233, 592) on .btn-primary
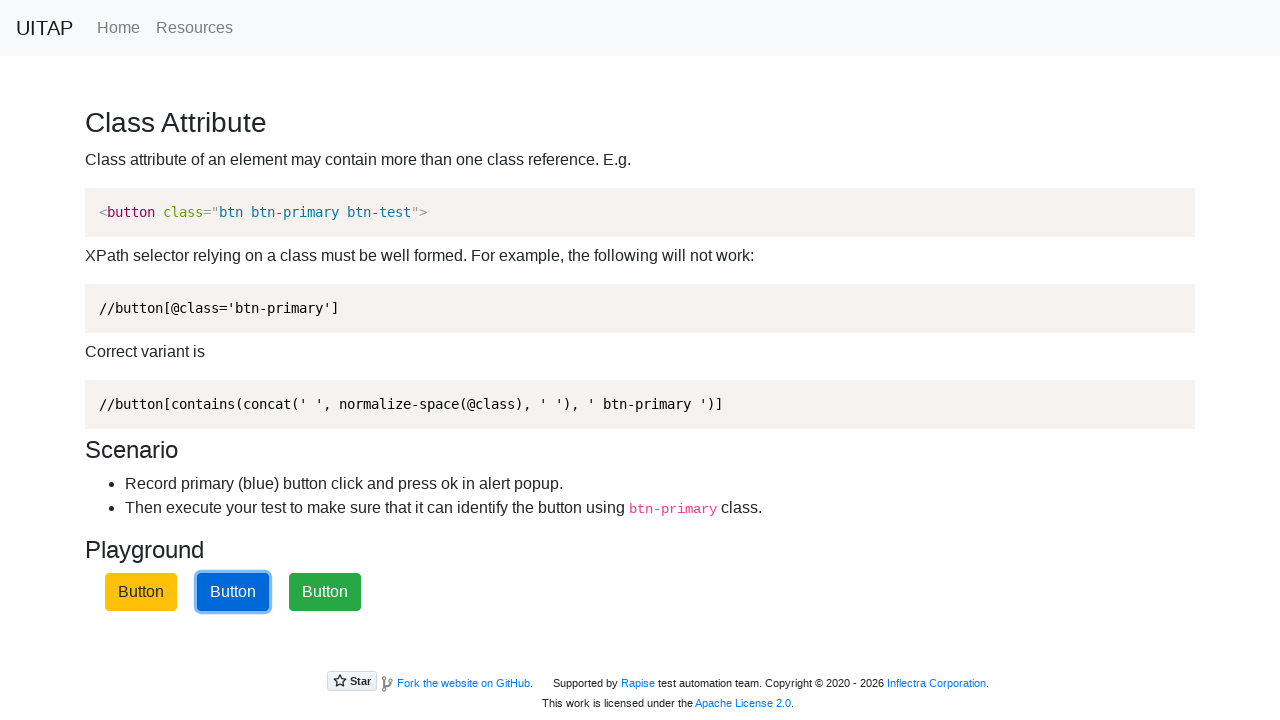

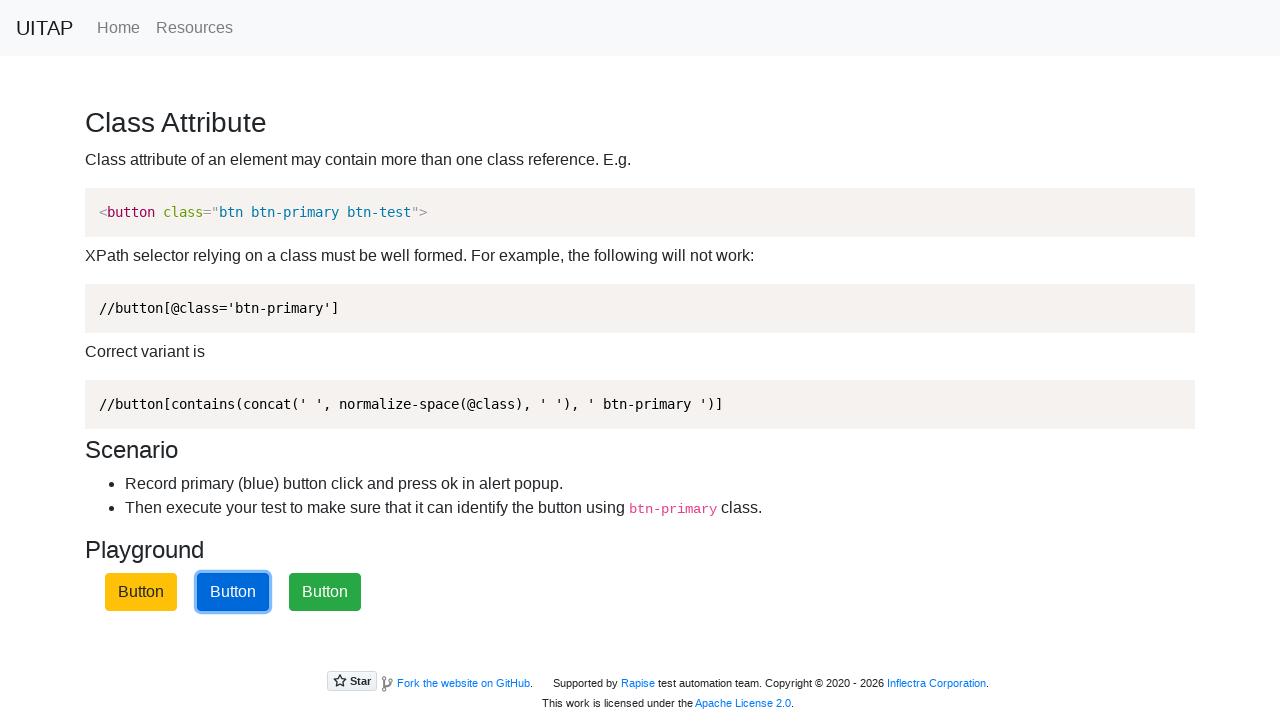